Tests registration form by filling first name, last name, and email fields, then submitting the form and verifying the success message appears

Starting URL: http://suninjuly.github.io/registration1.html

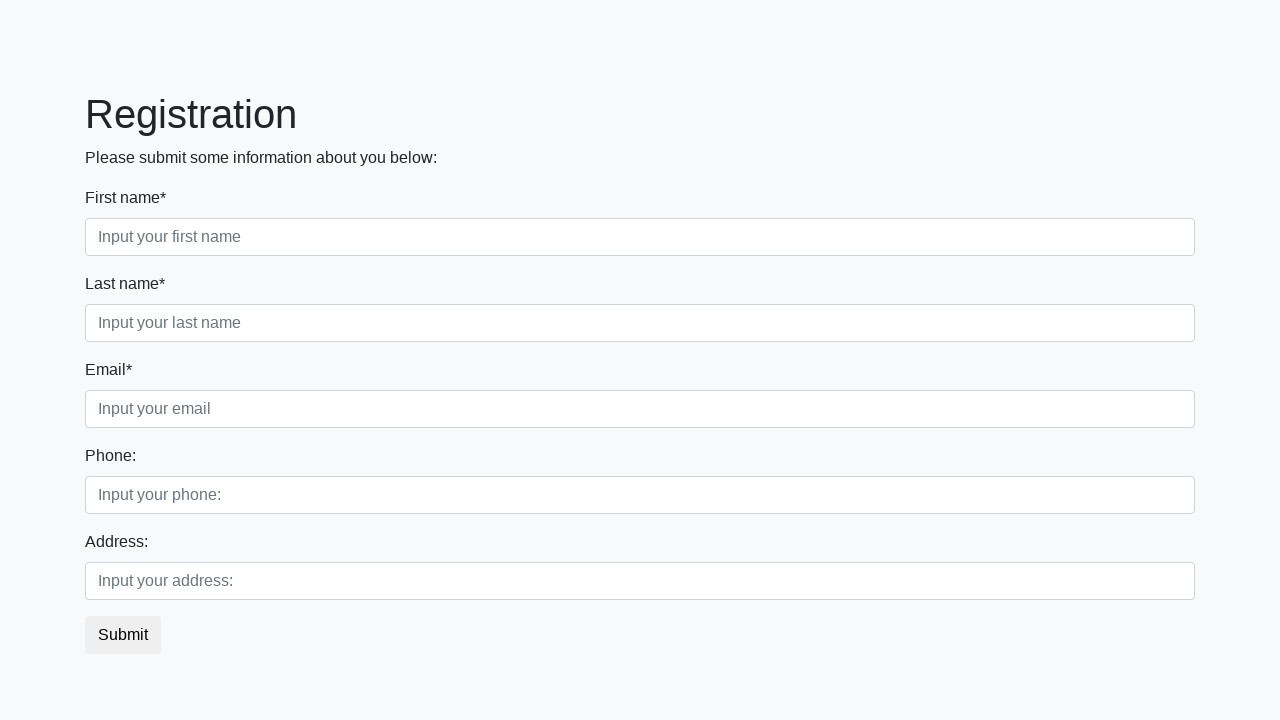

Filled first name field with 'John' on //input[@placeholder='Input your first name']
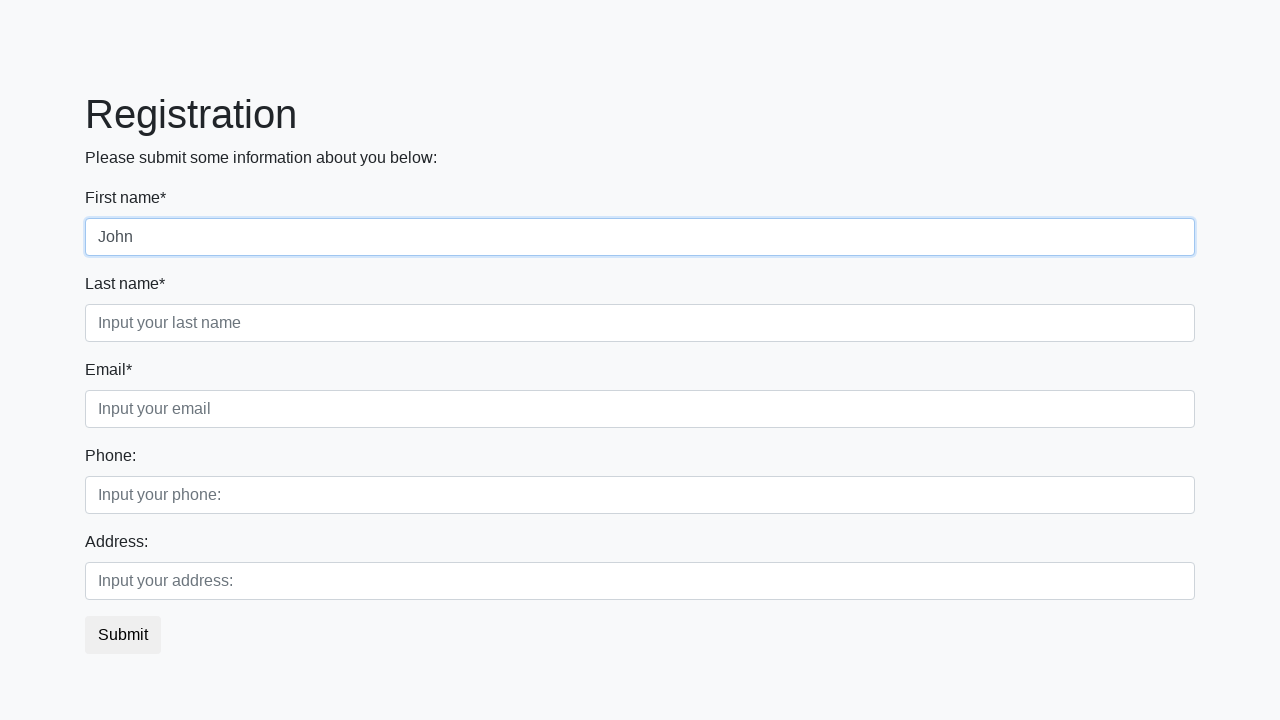

Filled last name field with 'Smith' on //input[@placeholder='Input your last name']
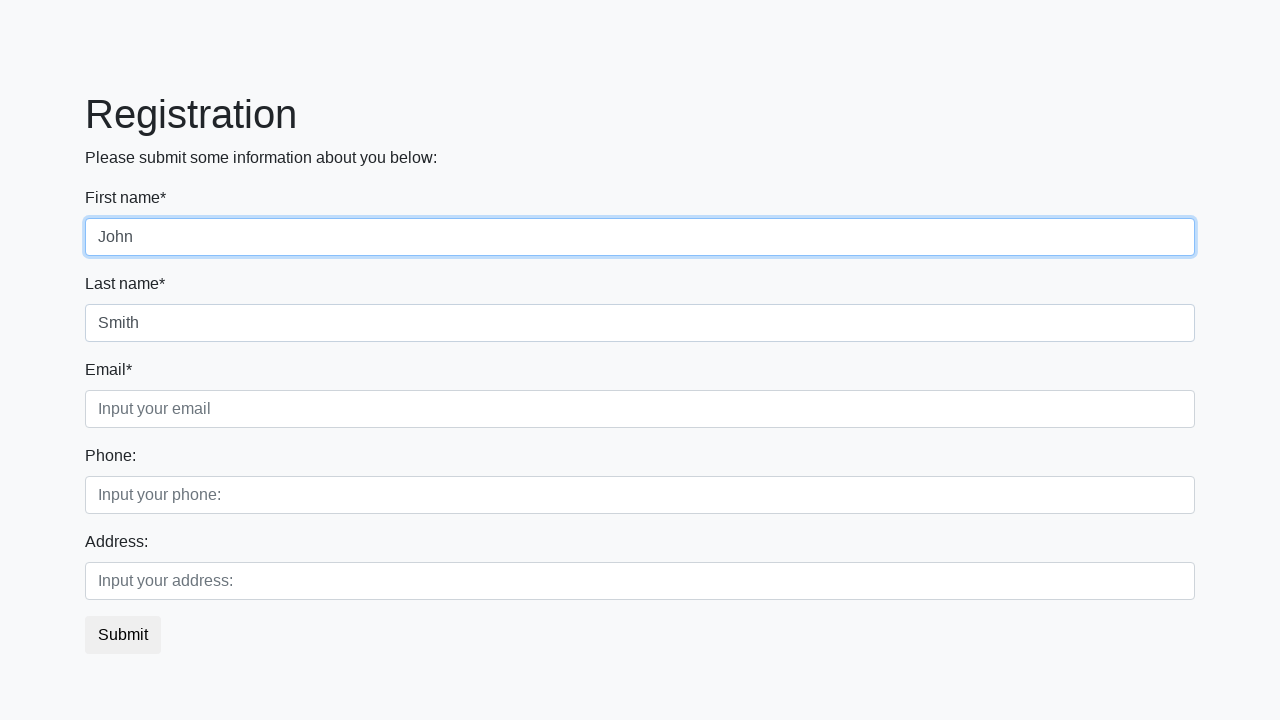

Filled email field with 'john.smith@example.com' on //input[@placeholder='Input your email']
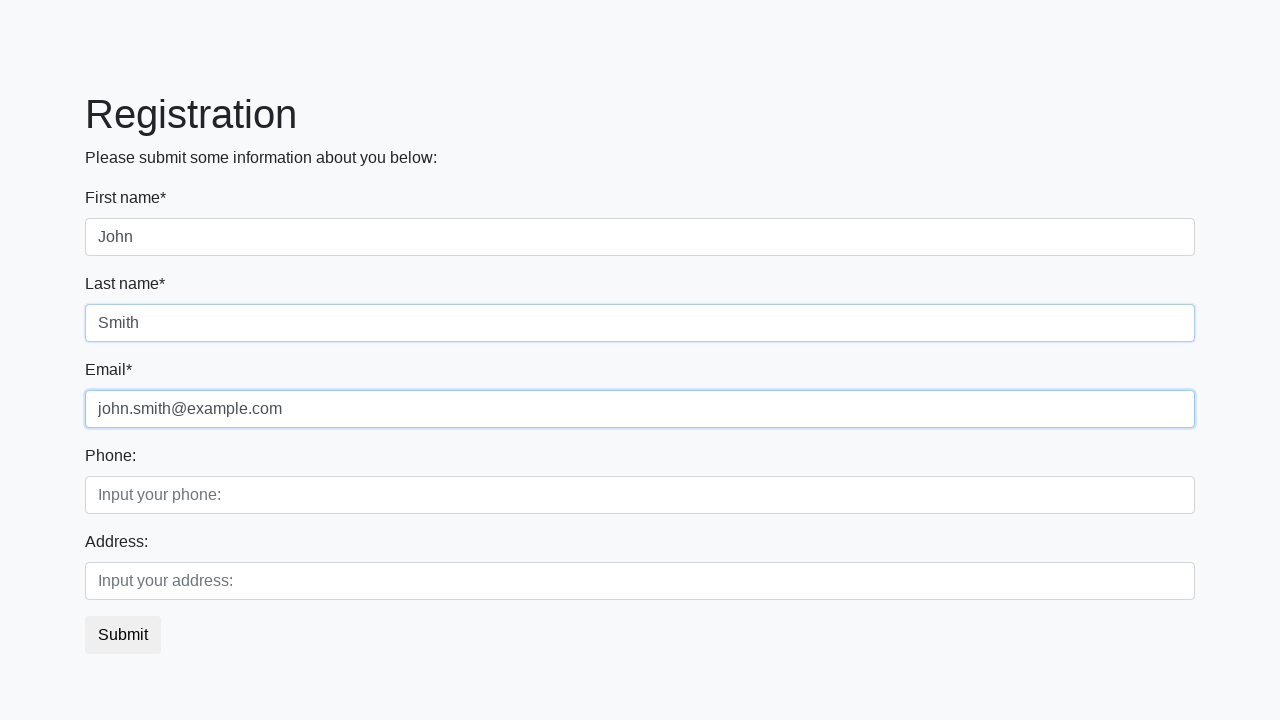

Clicked submit button to register at (123, 635) on button.btn
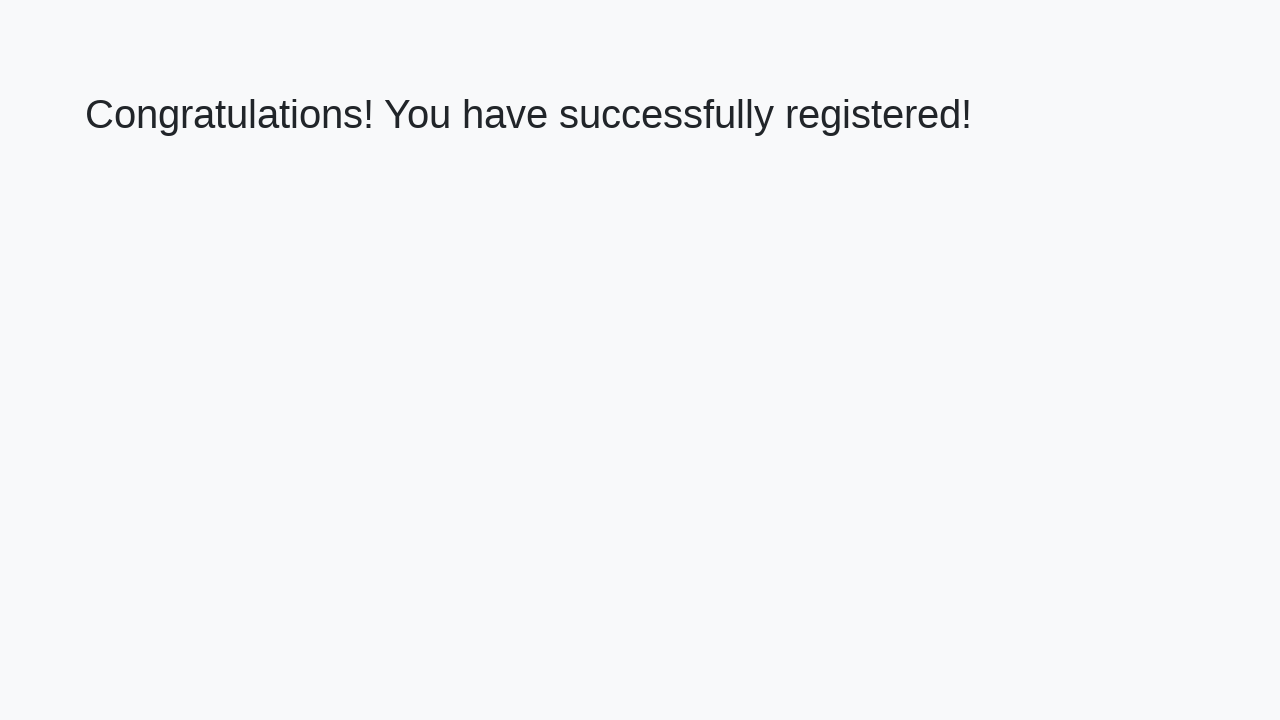

Registration success message appeared
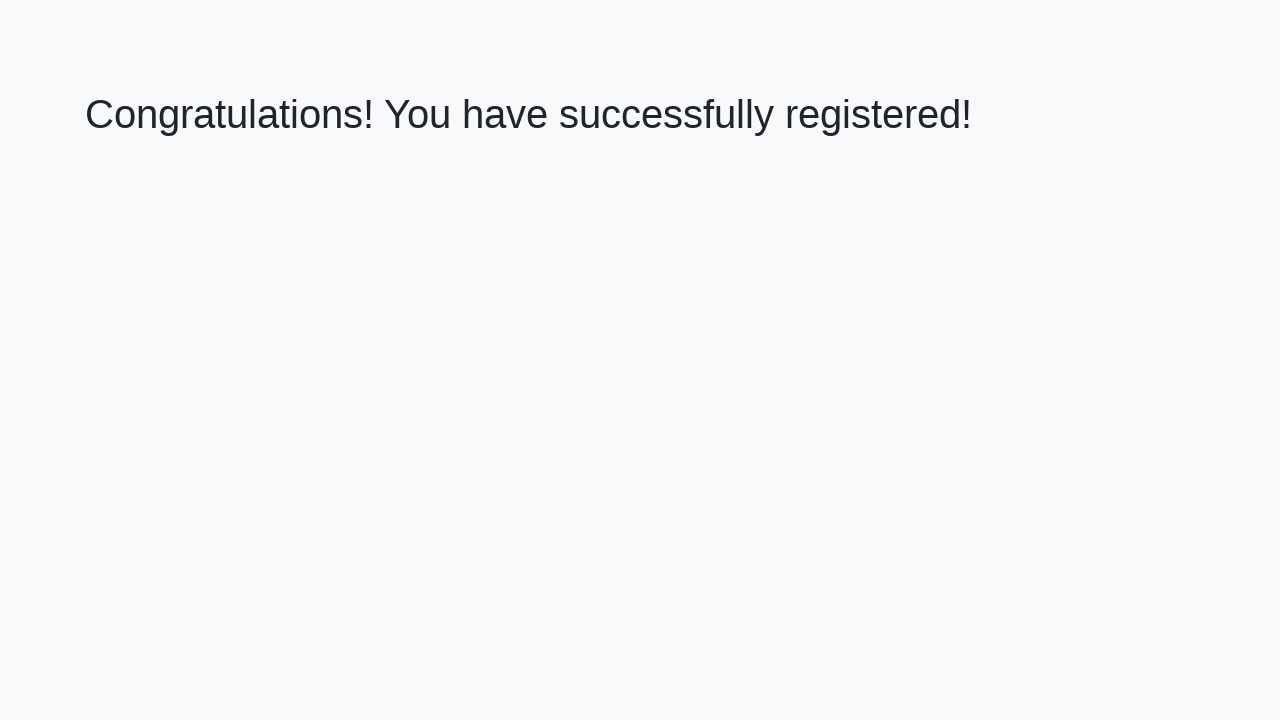

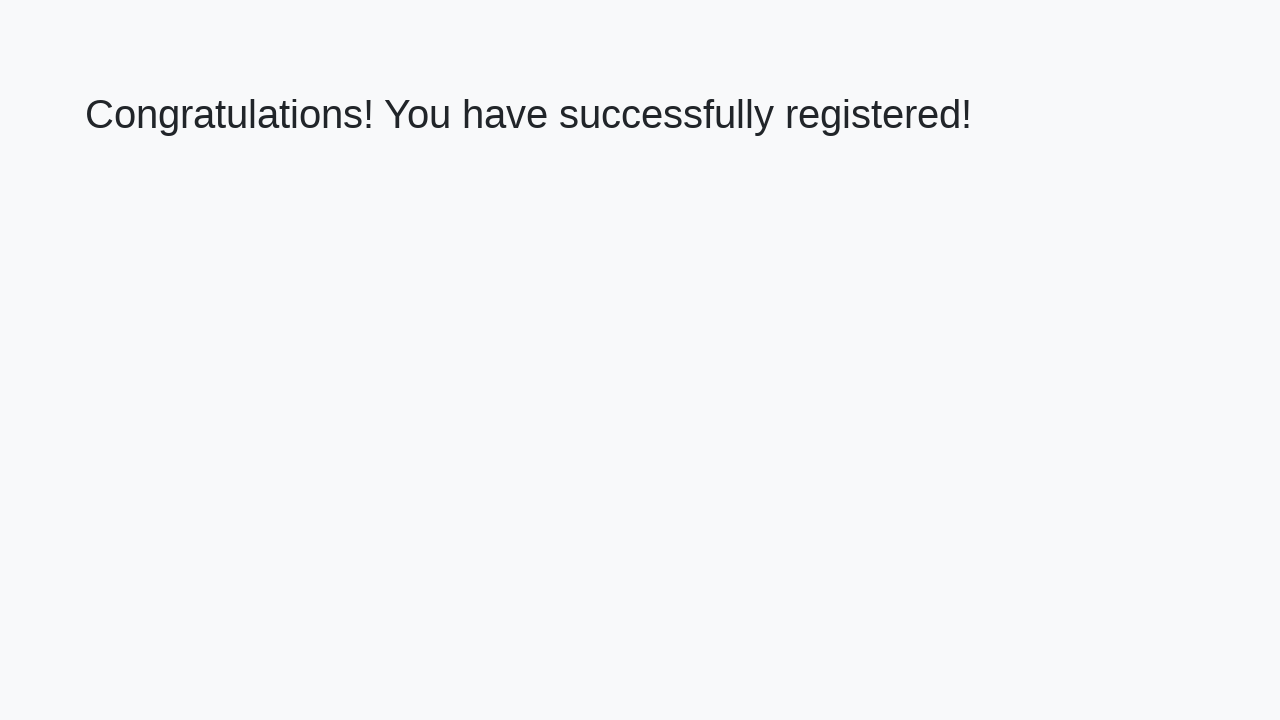